Tests the search functionality on a grocery shopping practice site by typing a search term and verifying the filtered product results

Starting URL: https://rahulshettyacademy.com/seleniumPractise/#/

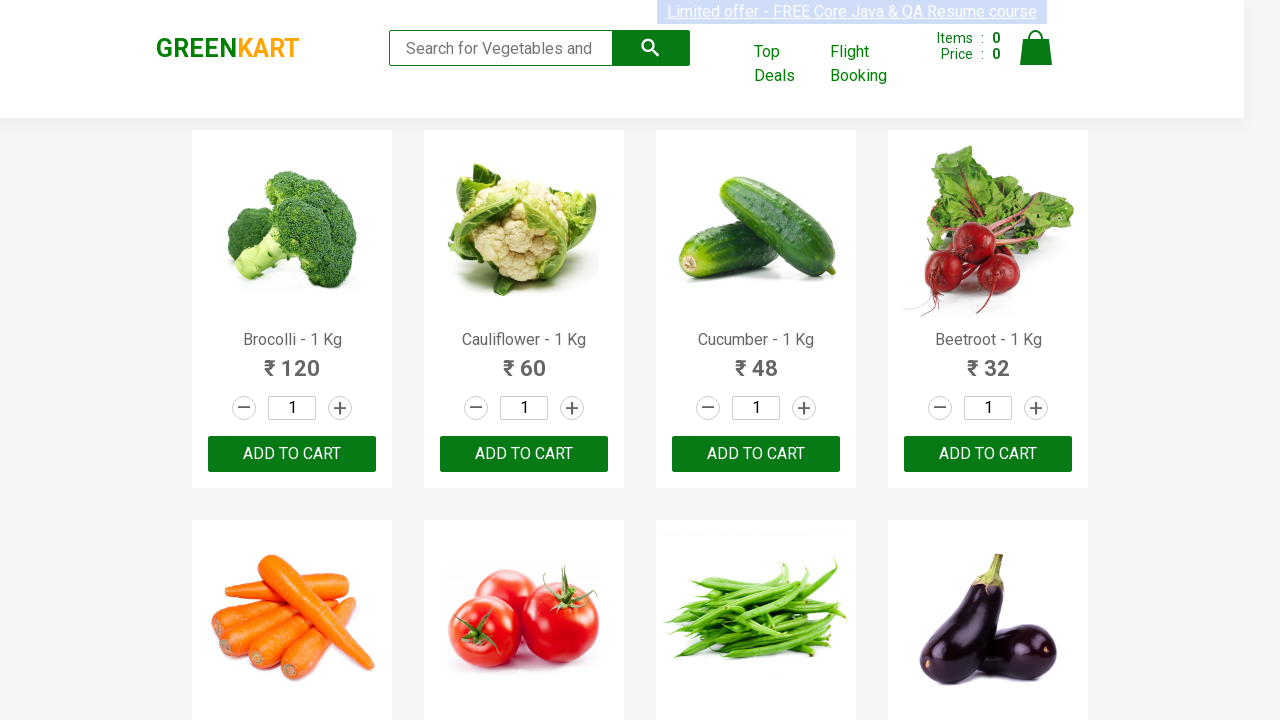

Typed 'ca' in search field on .search-keyword
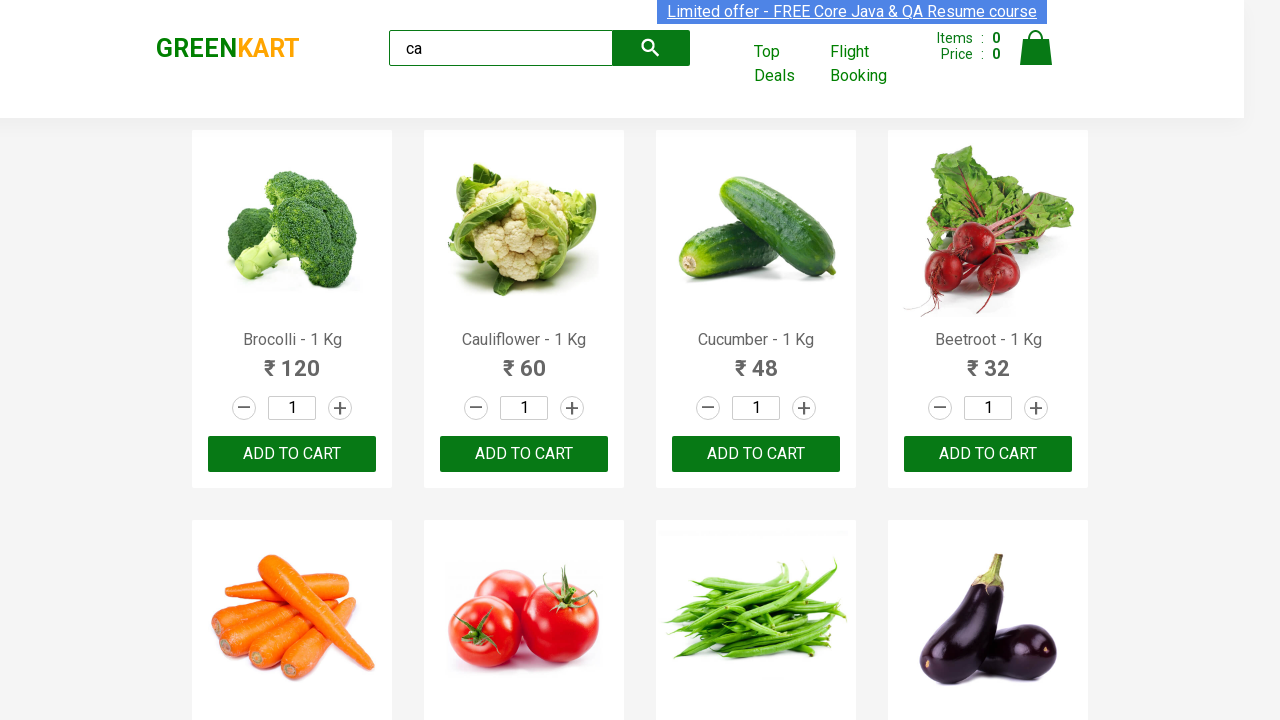

Waited 2000ms for search results to filter
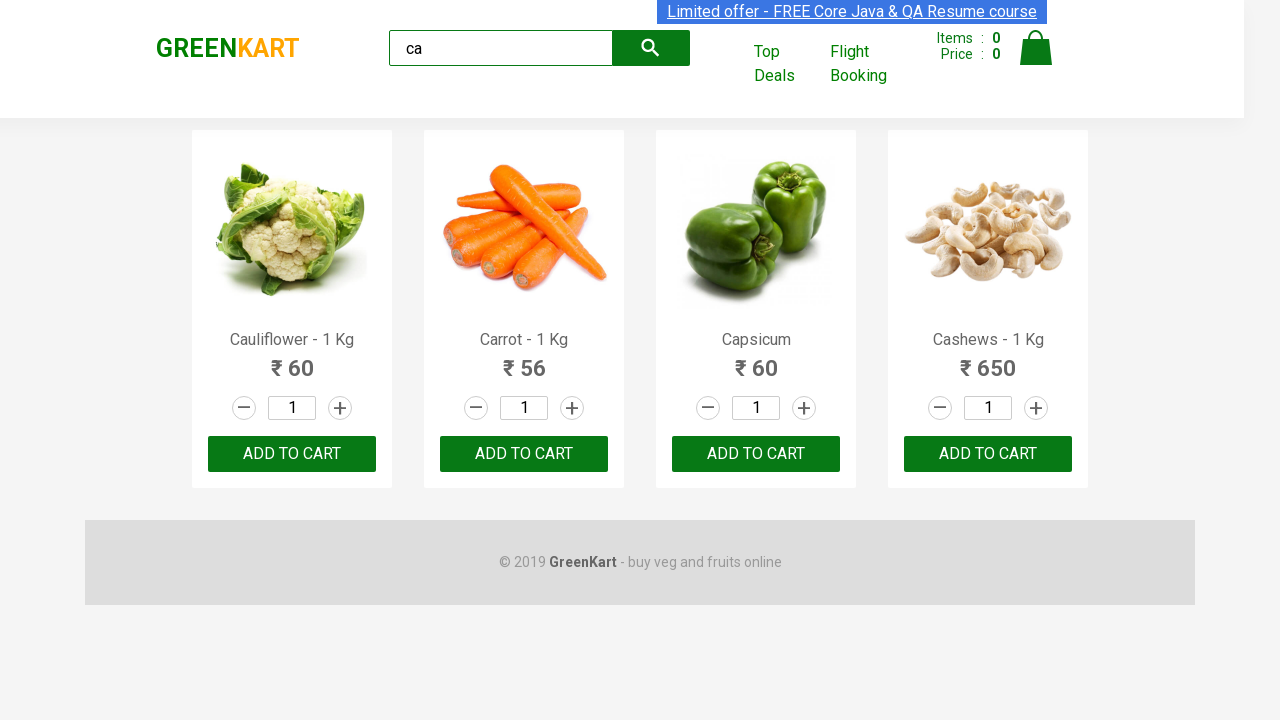

Visible products selector loaded
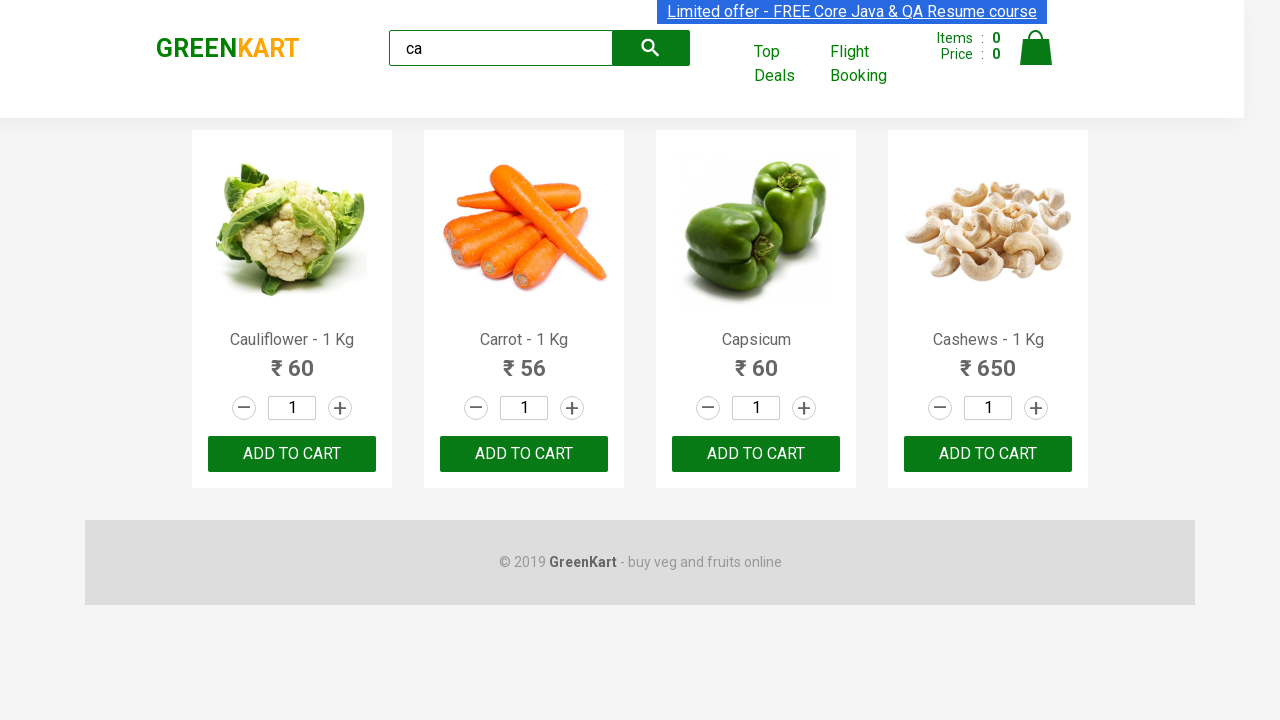

Located all product elements
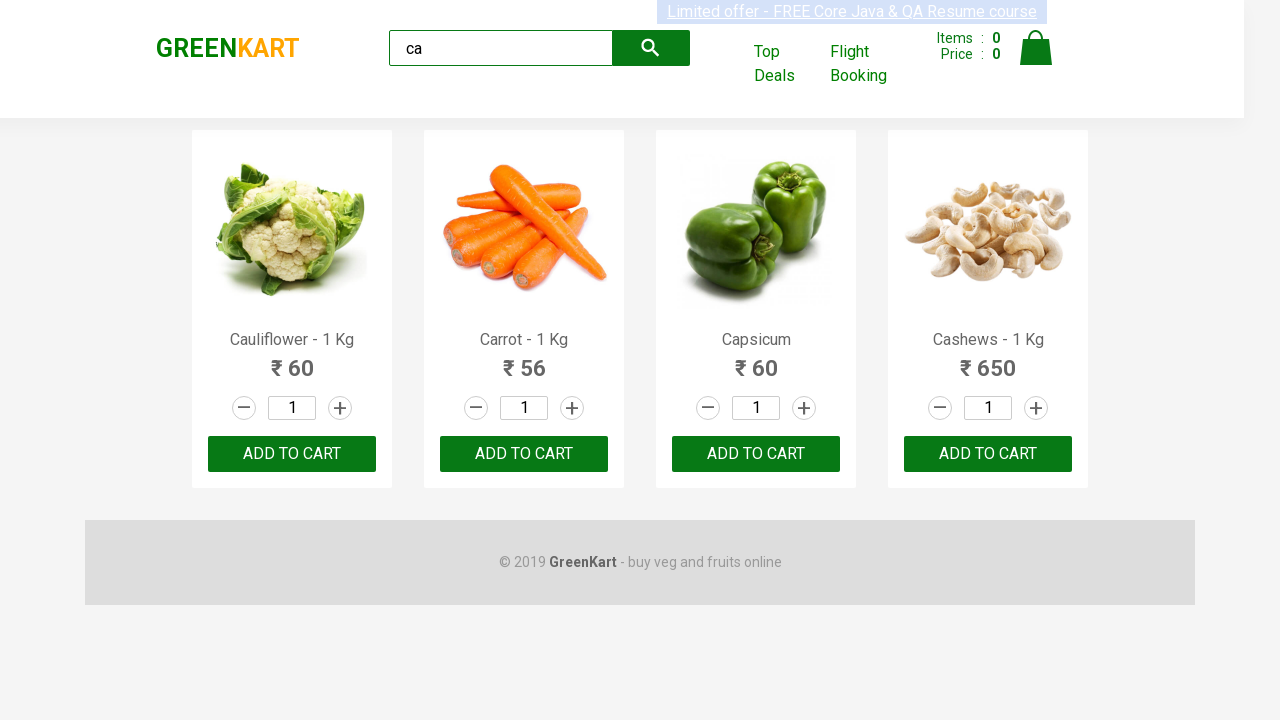

Verified that exactly 4 products are displayed after filtering
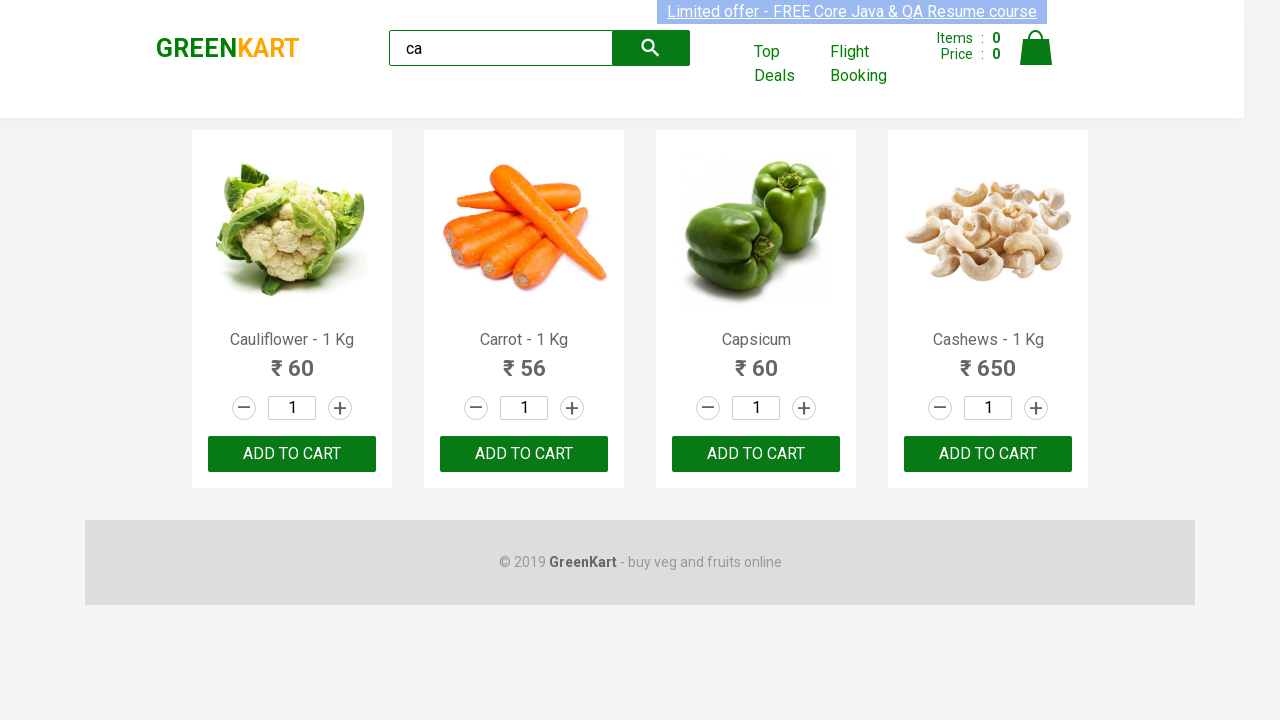

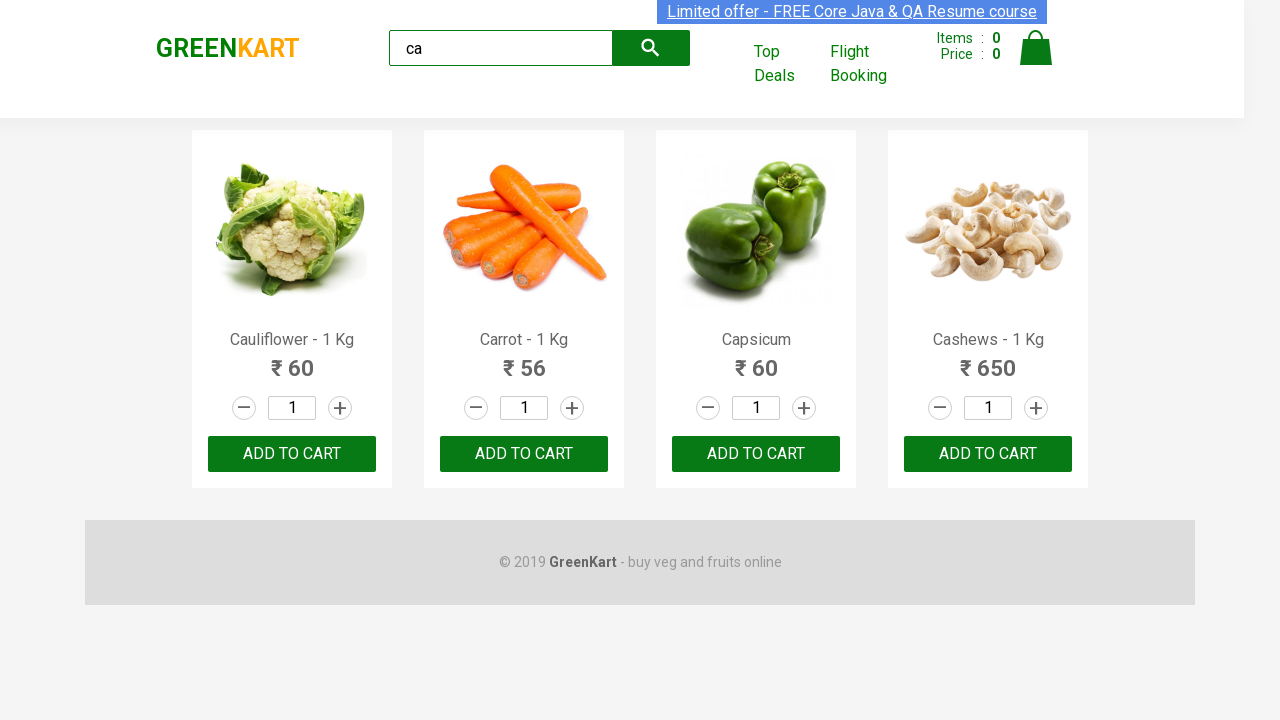